Tests the practice form by filling out personal information including name, email, gender, phone, date of birth, hobbies, address, and state selection

Starting URL: https://demoqa.com/

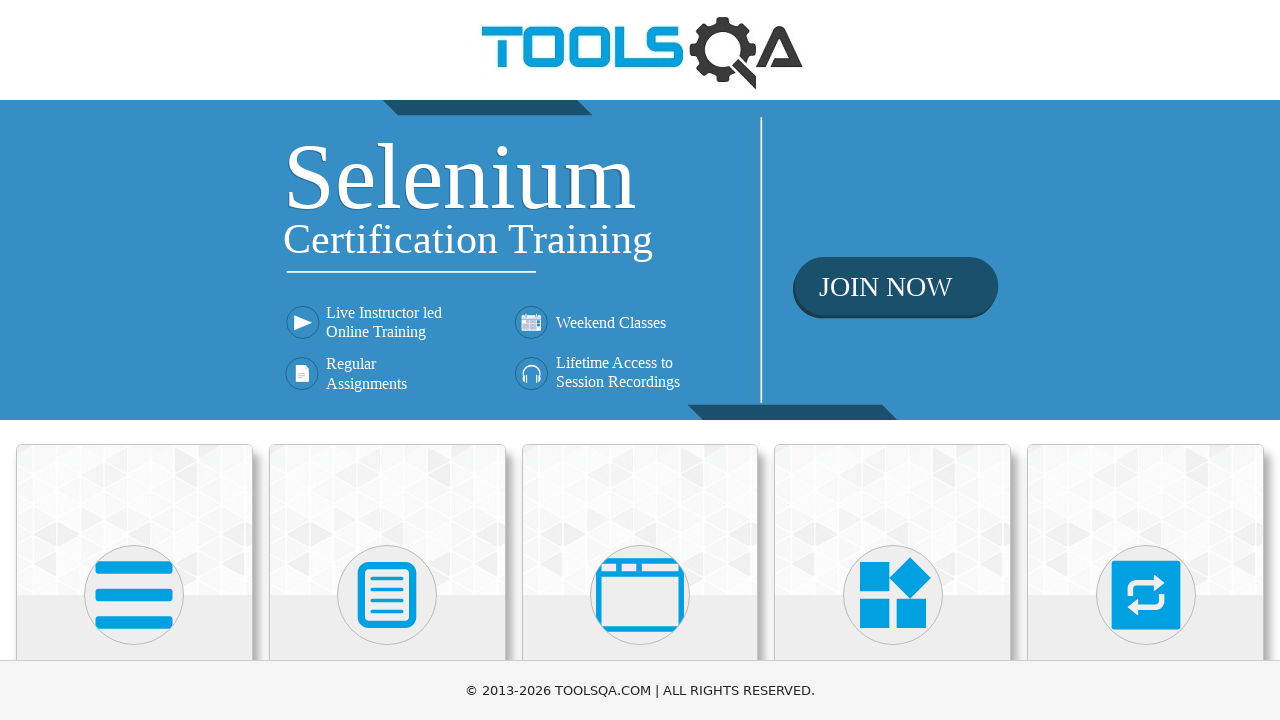

Clicked on Forms card at (387, 360) on xpath=//h5[contains(text(),'Forms')]
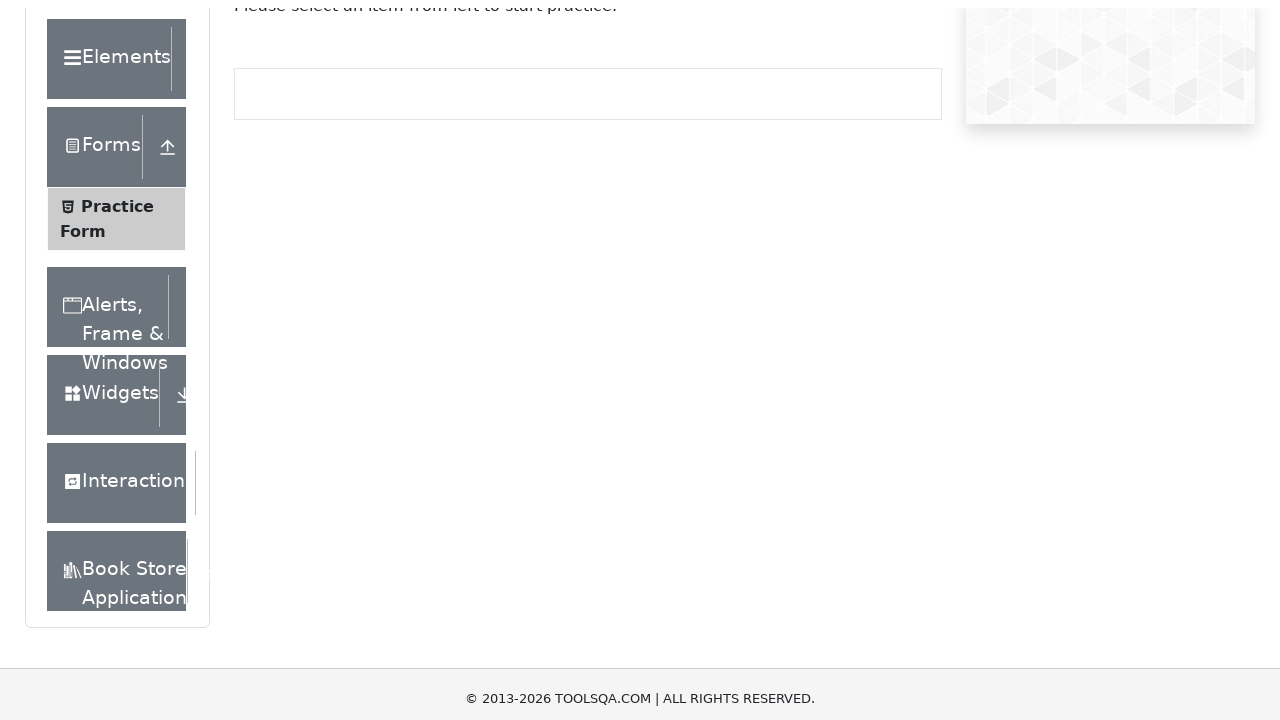

Clicked on Practice Form at (117, 336) on xpath=//span[contains(text(),'Practice Form')]
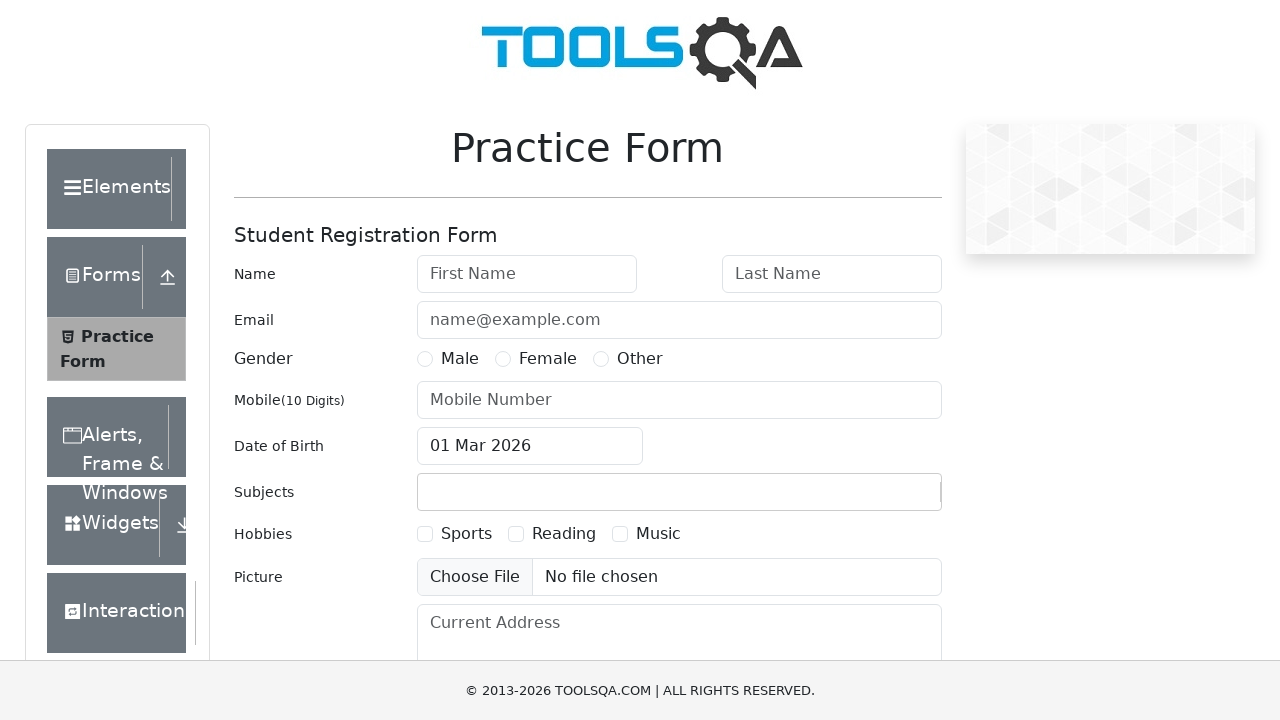

Filled first name field with 'Nikku' on #firstName
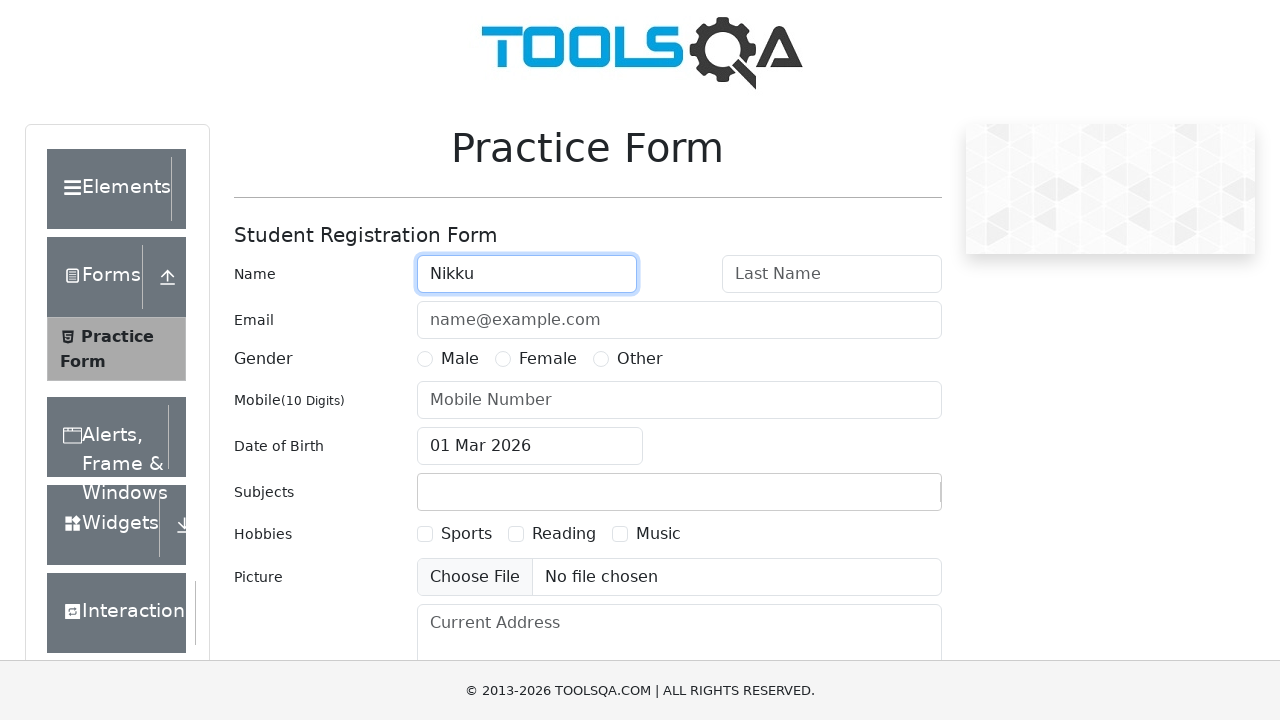

Filled last name field with 'Verma' on #lastName
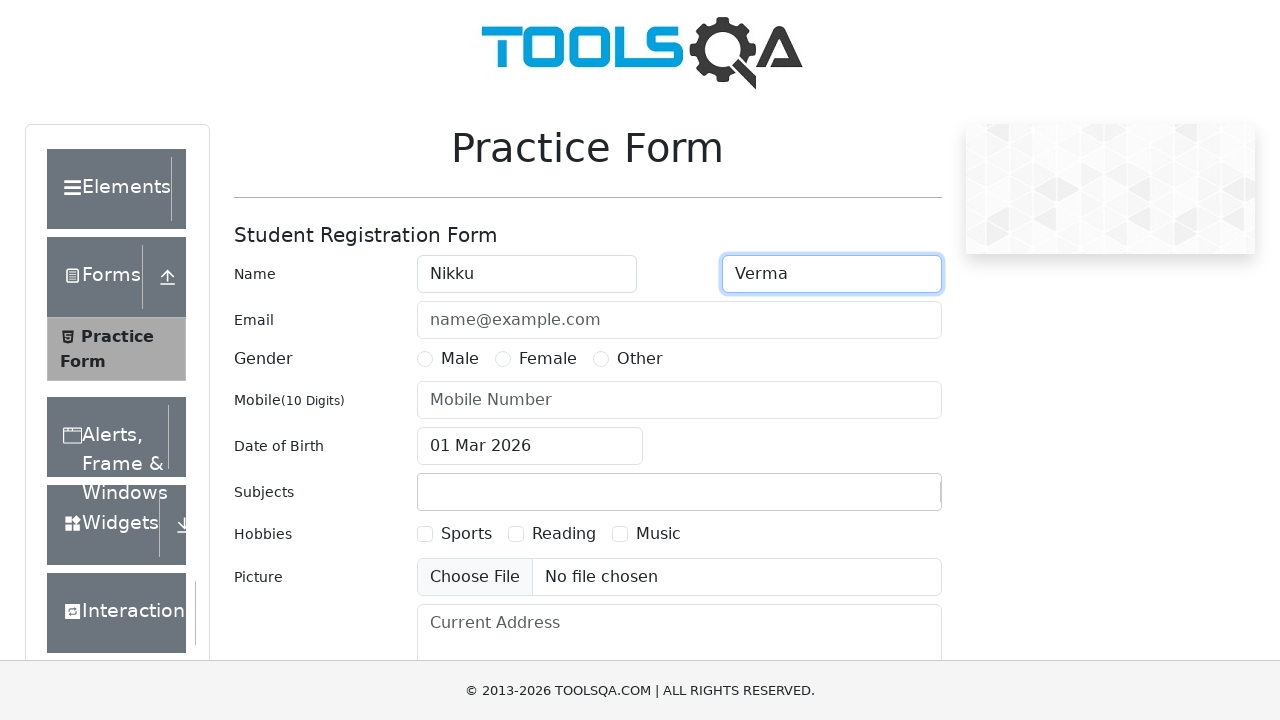

Filled email field with 'nikkuv@gmail.com' on #userEmail
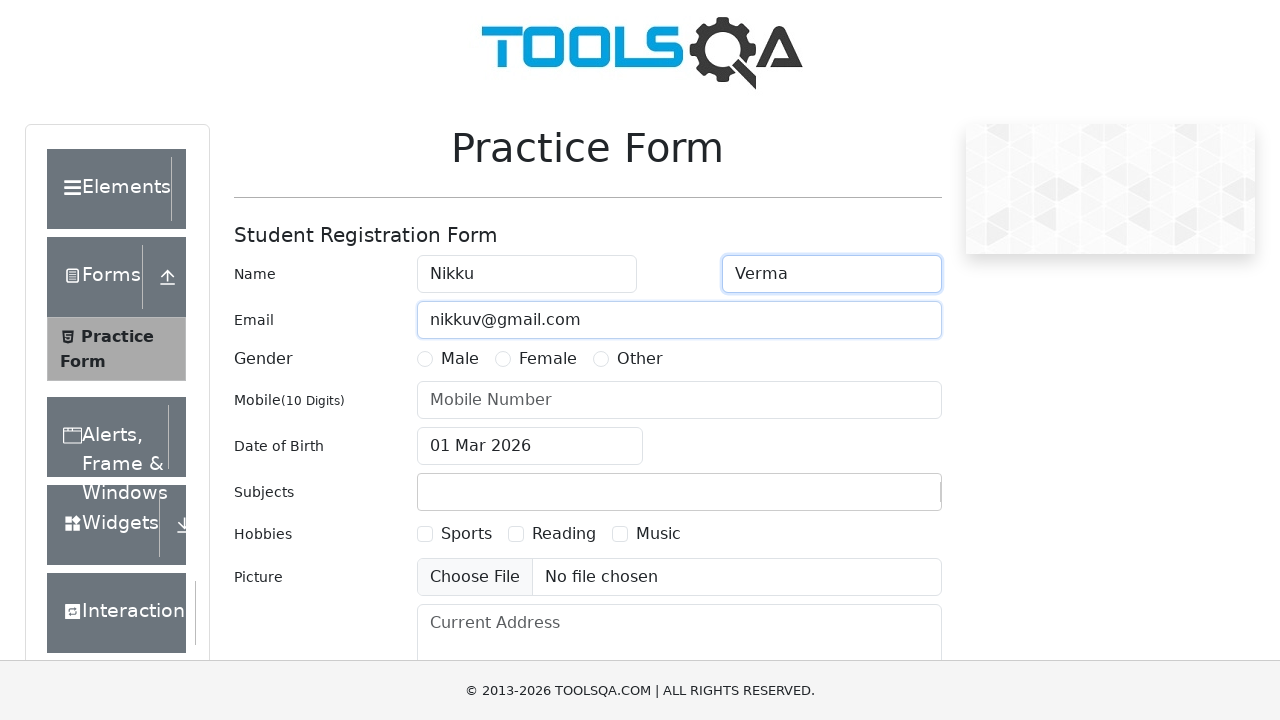

Selected Female gender option at (548, 359) on xpath=//label[contains(text(),'Female')]
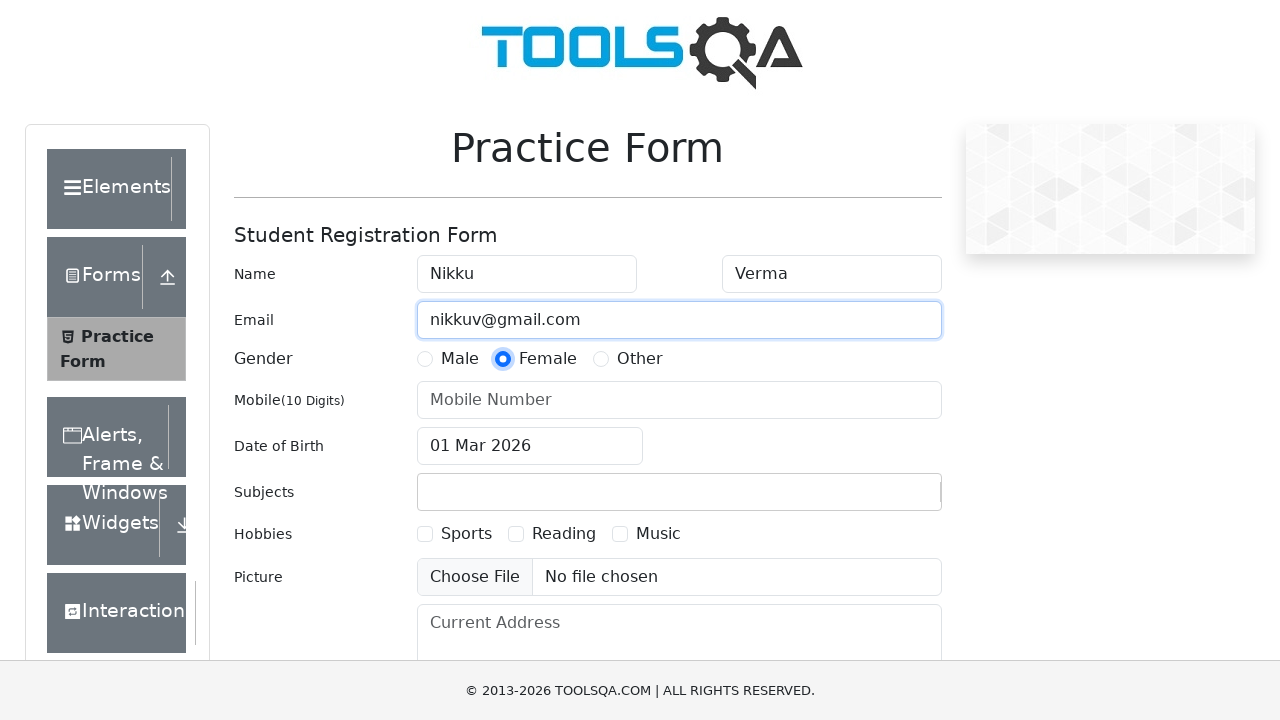

Filled phone number field with '2226667890' on #userNumber
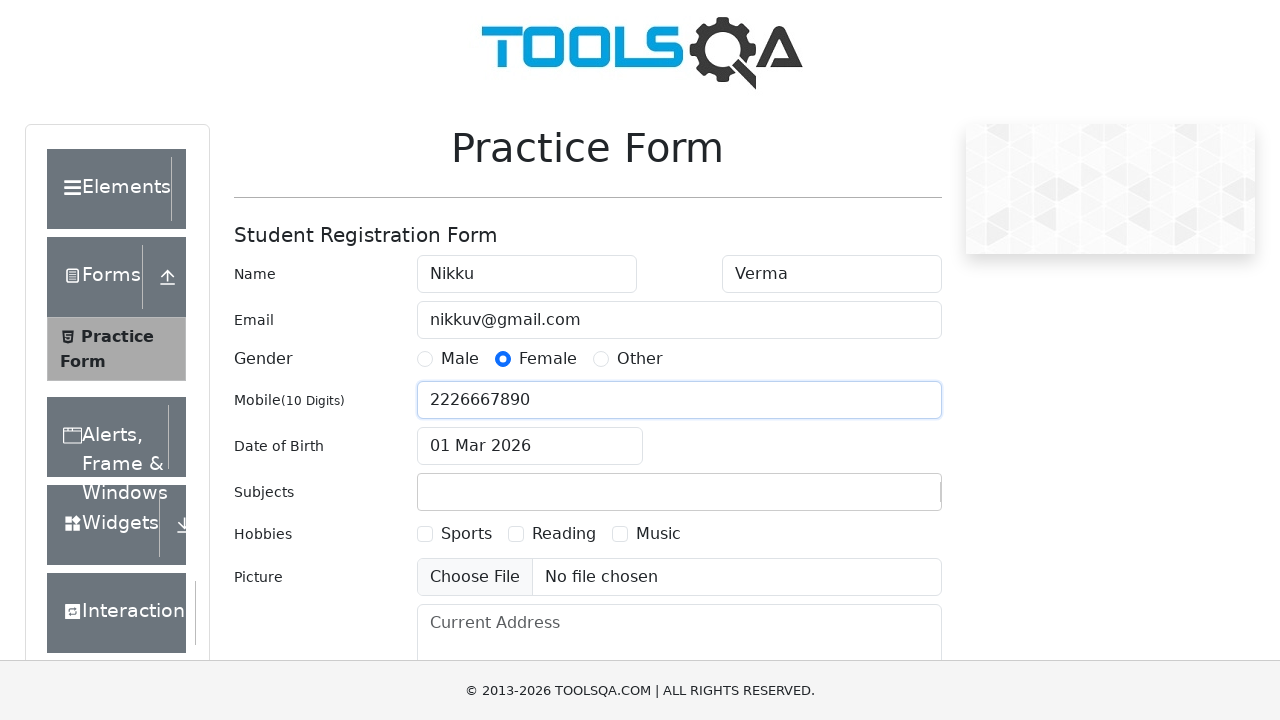

Clicked on date of birth input field at (530, 446) on #dateOfBirthInput
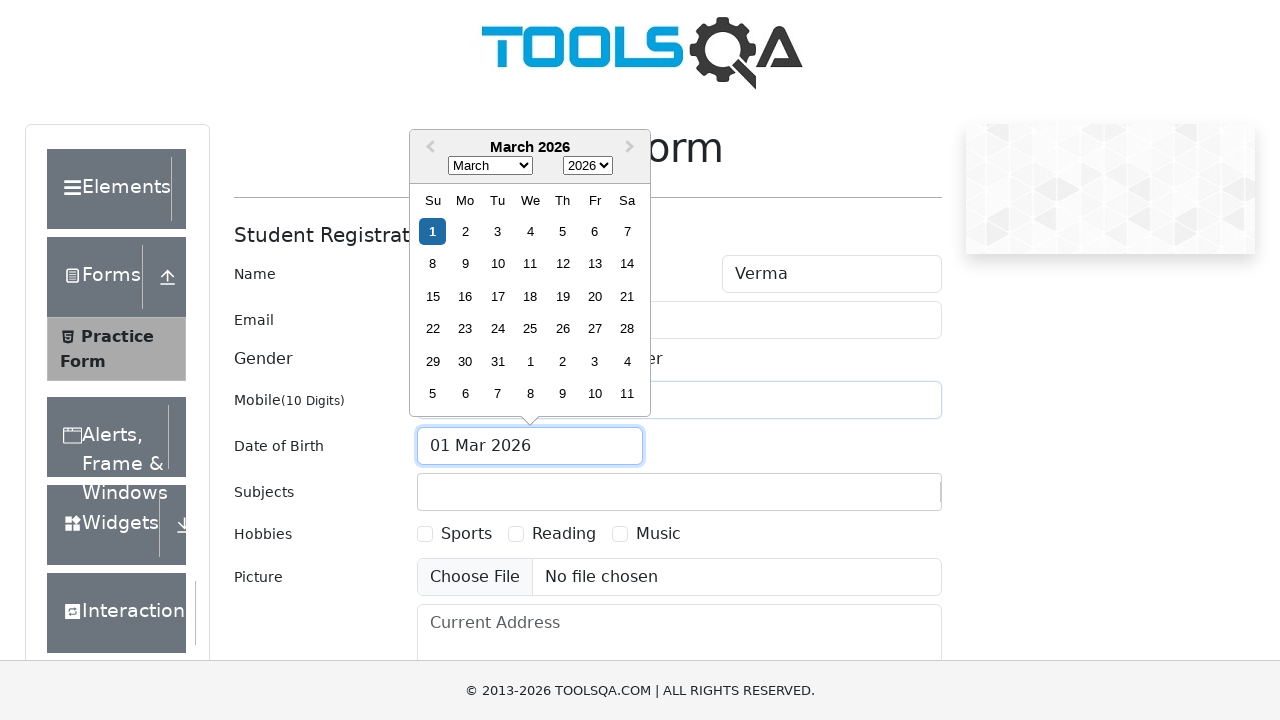

Selected month (September) from date picker on .react-datepicker__month-select
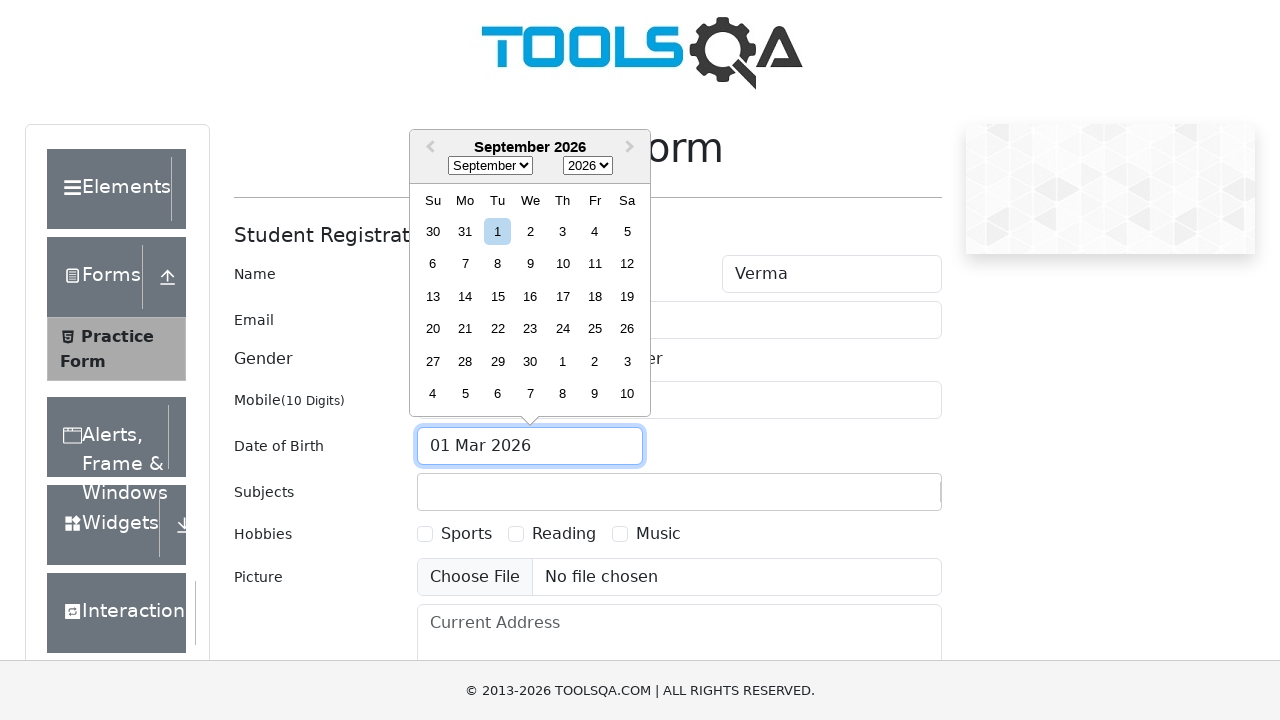

Selected year 1999 from date picker on .react-datepicker__year-select
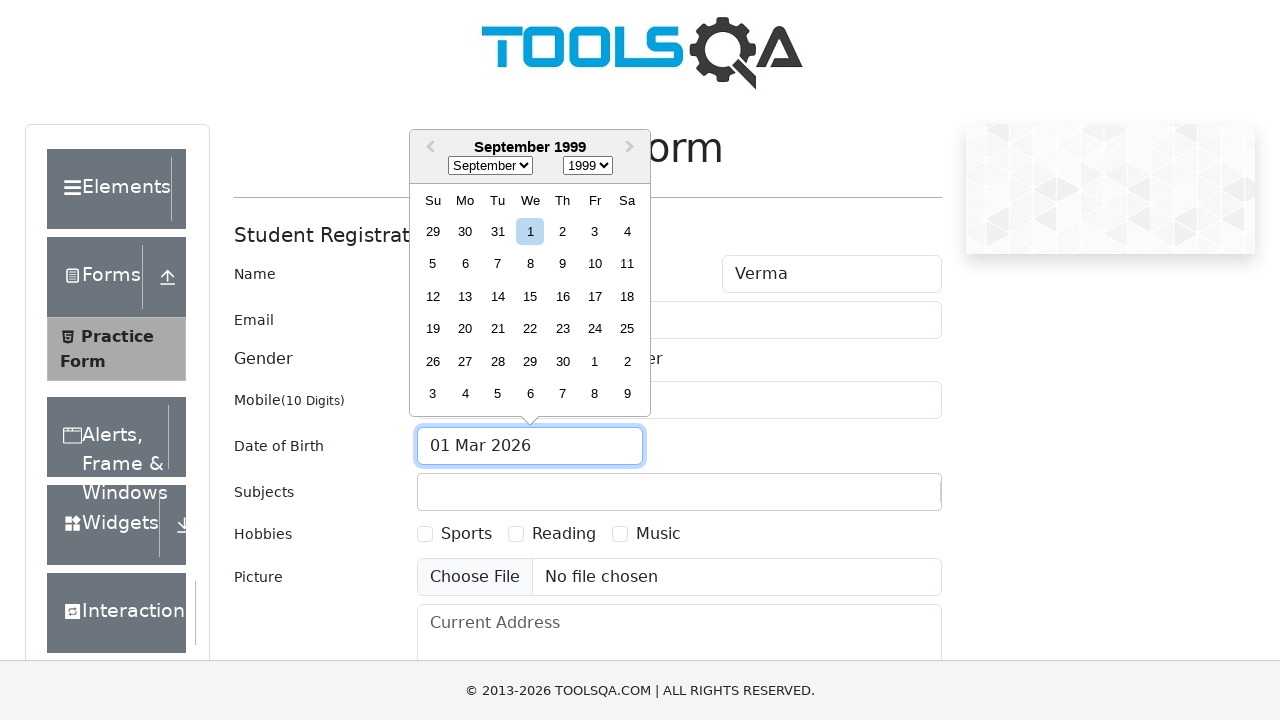

Selected day 15 from date picker at (530, 296) on xpath=//div[contains(text(),'15')]
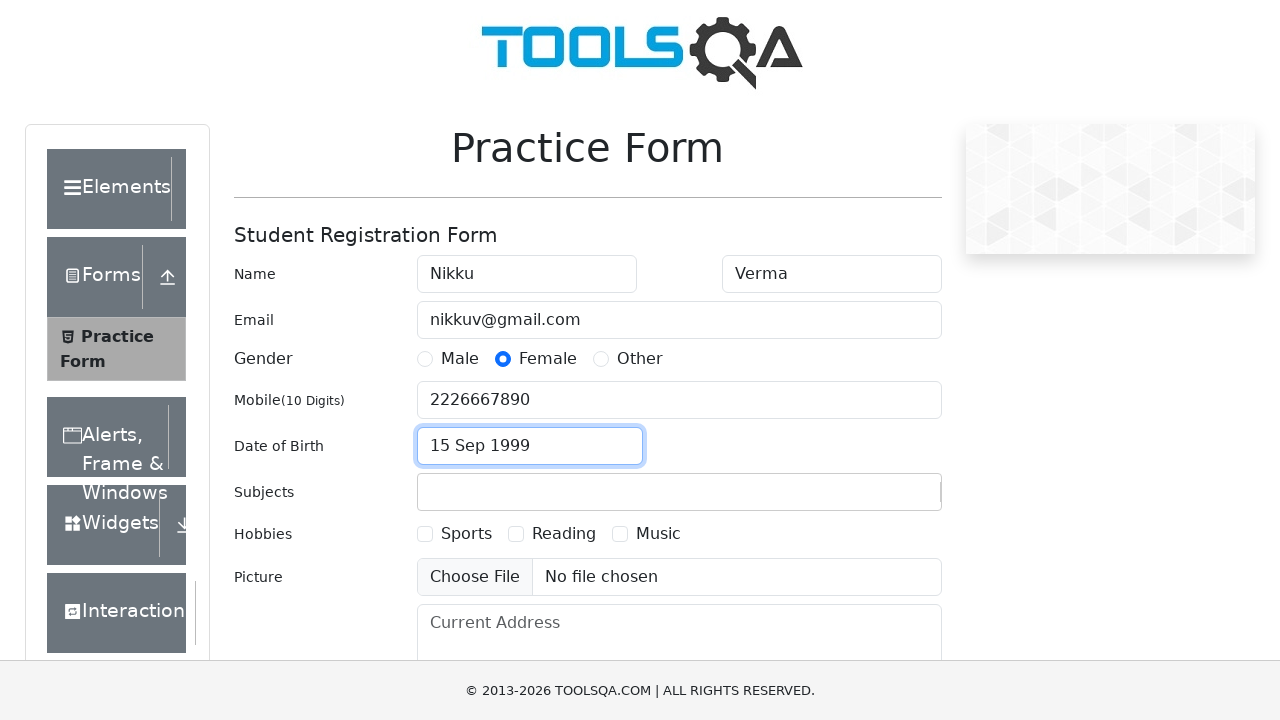

Selected Sports hobby at (466, 534) on xpath=//label[contains(text(),'Sports')]
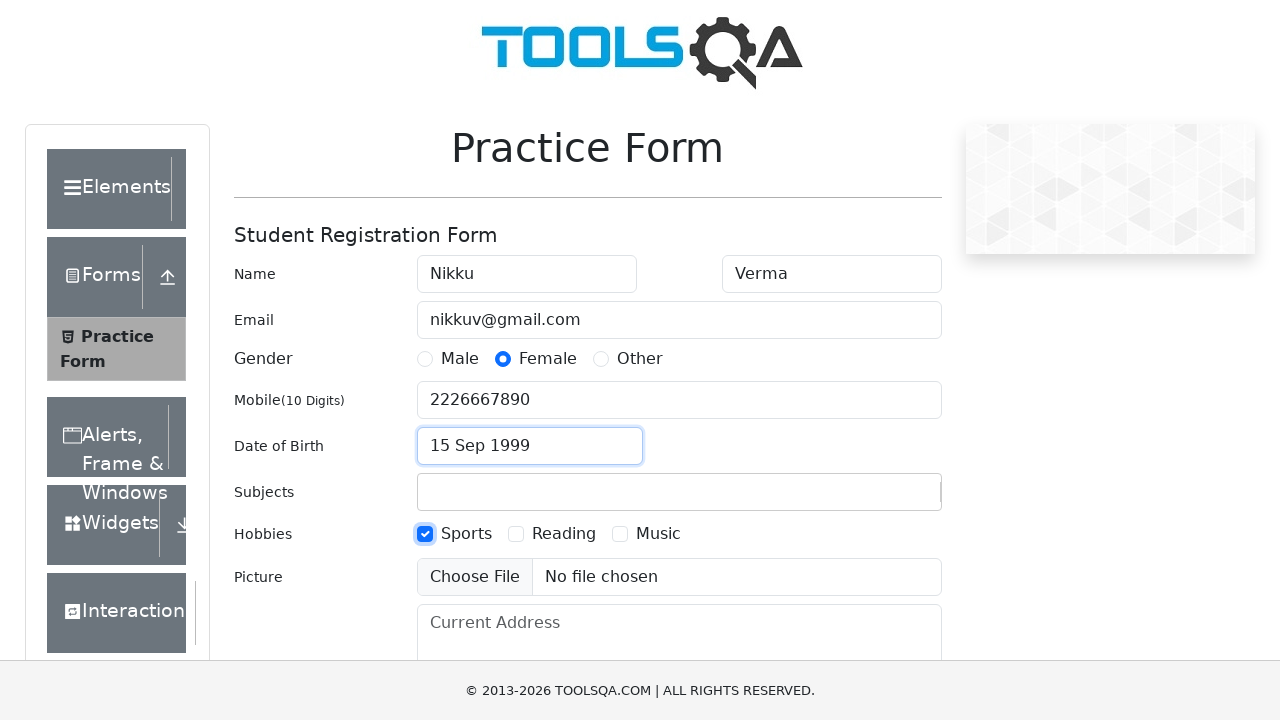

Selected Reading hobby at (564, 534) on xpath=//label[contains(text(),'Reading')]
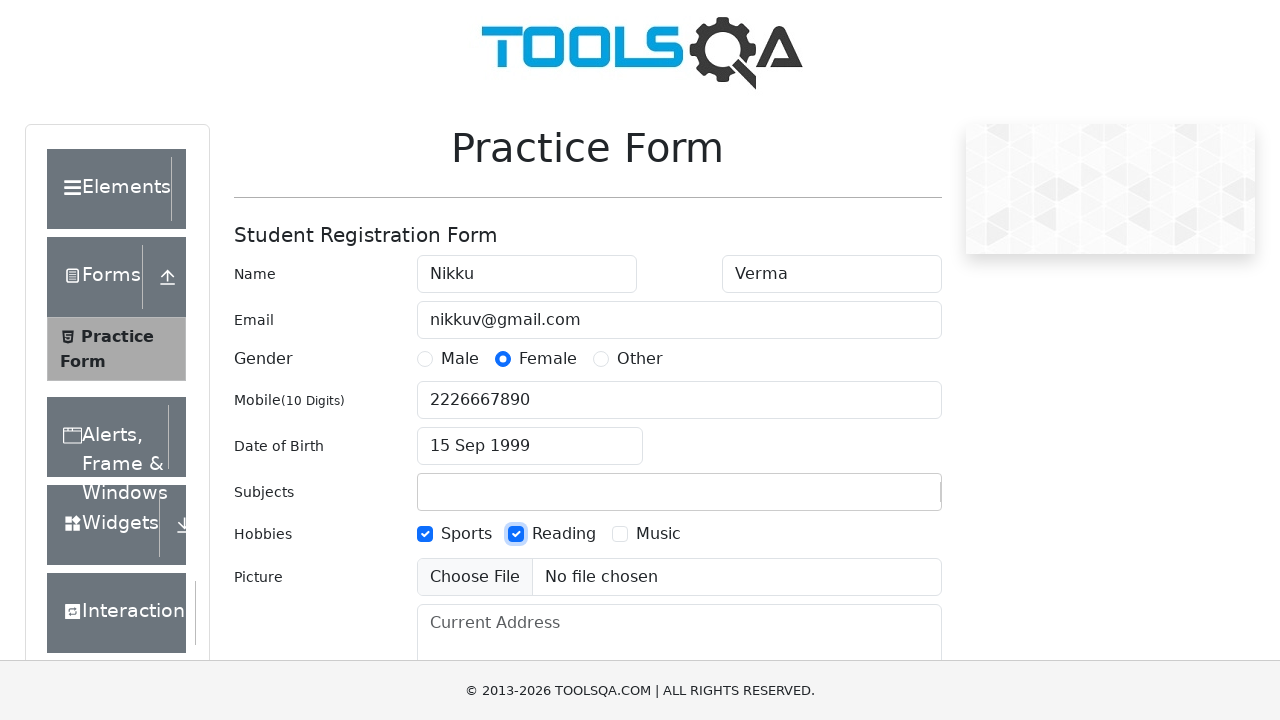

Selected Music hobby at (658, 534) on xpath=//label[contains(text(),'Music')]
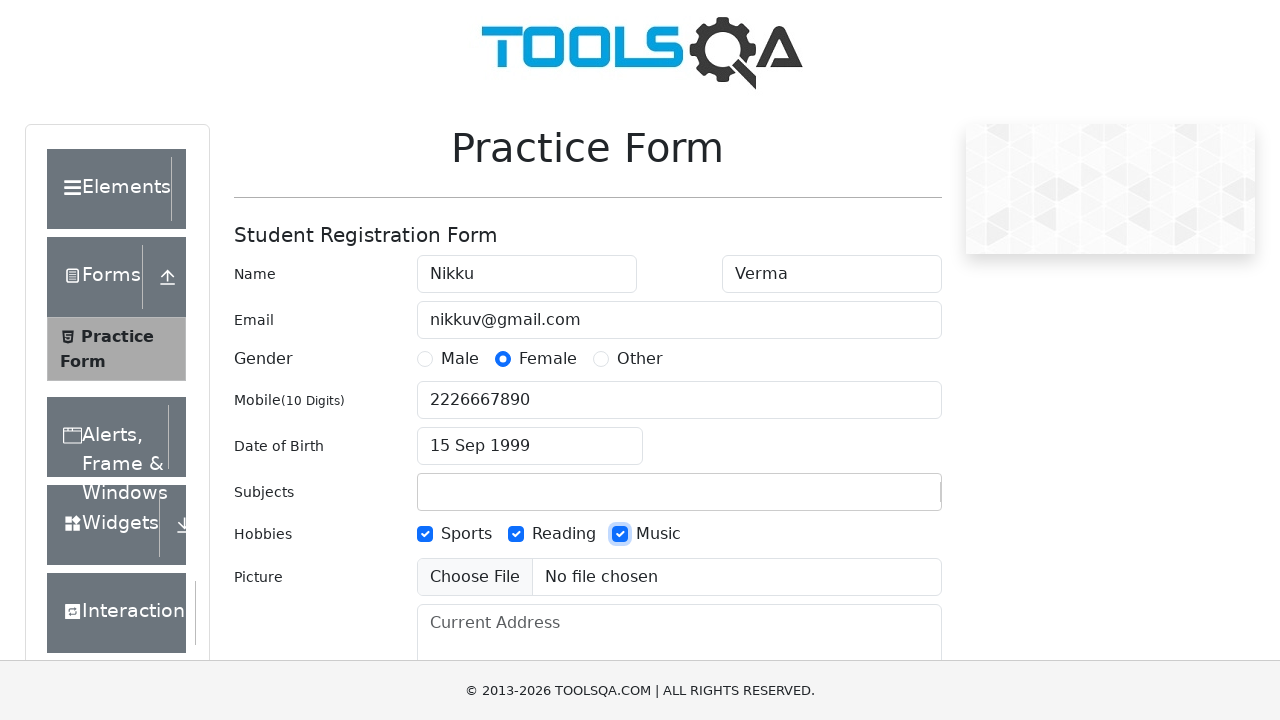

Filled address field with 'B 22, Pahariya, Varanasi' on #currentAddress
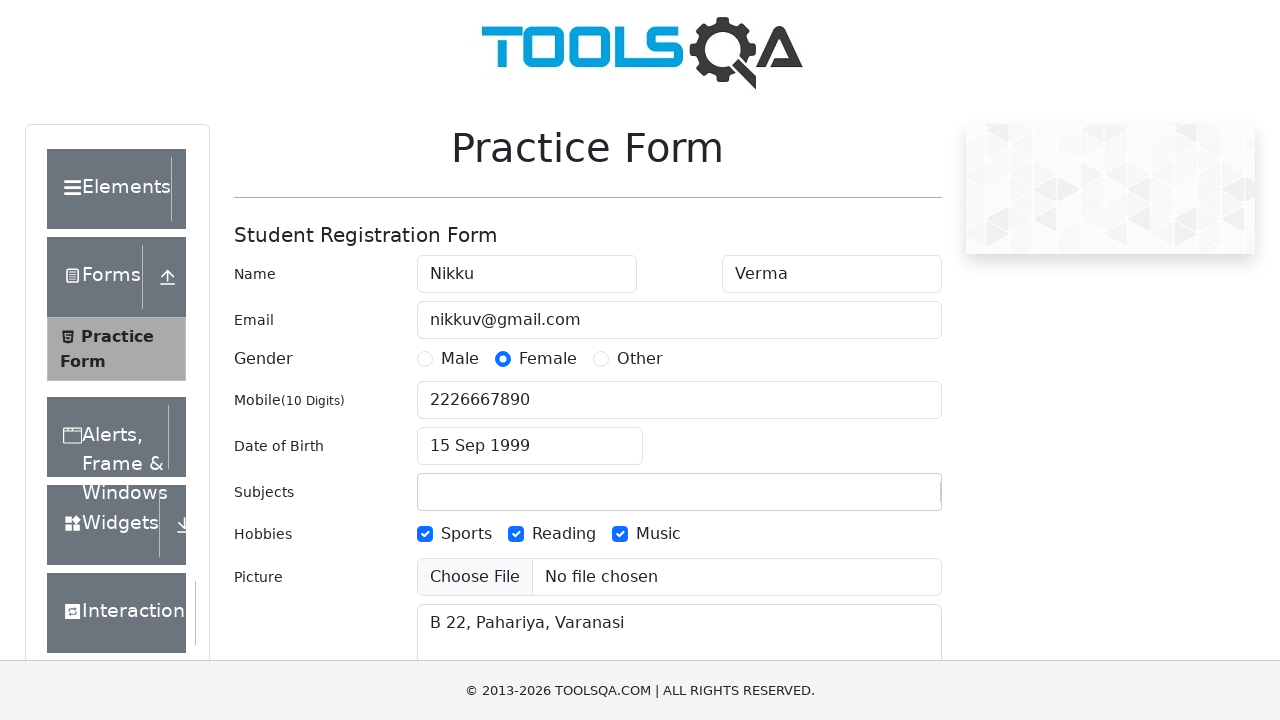

Clicked on state dropdown at (527, 437) on #state
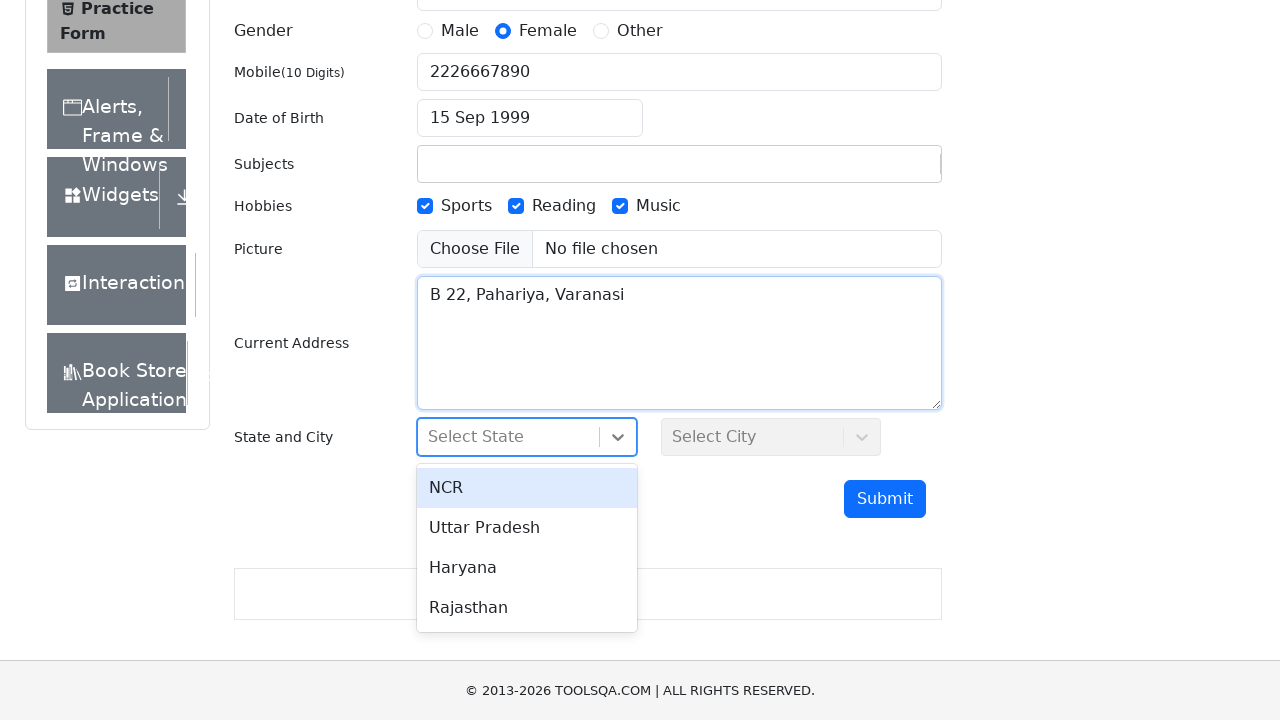

Selected Uttar Pradesh state at (527, 528) on xpath=//div[contains(text(),'Uttar Pradesh')]
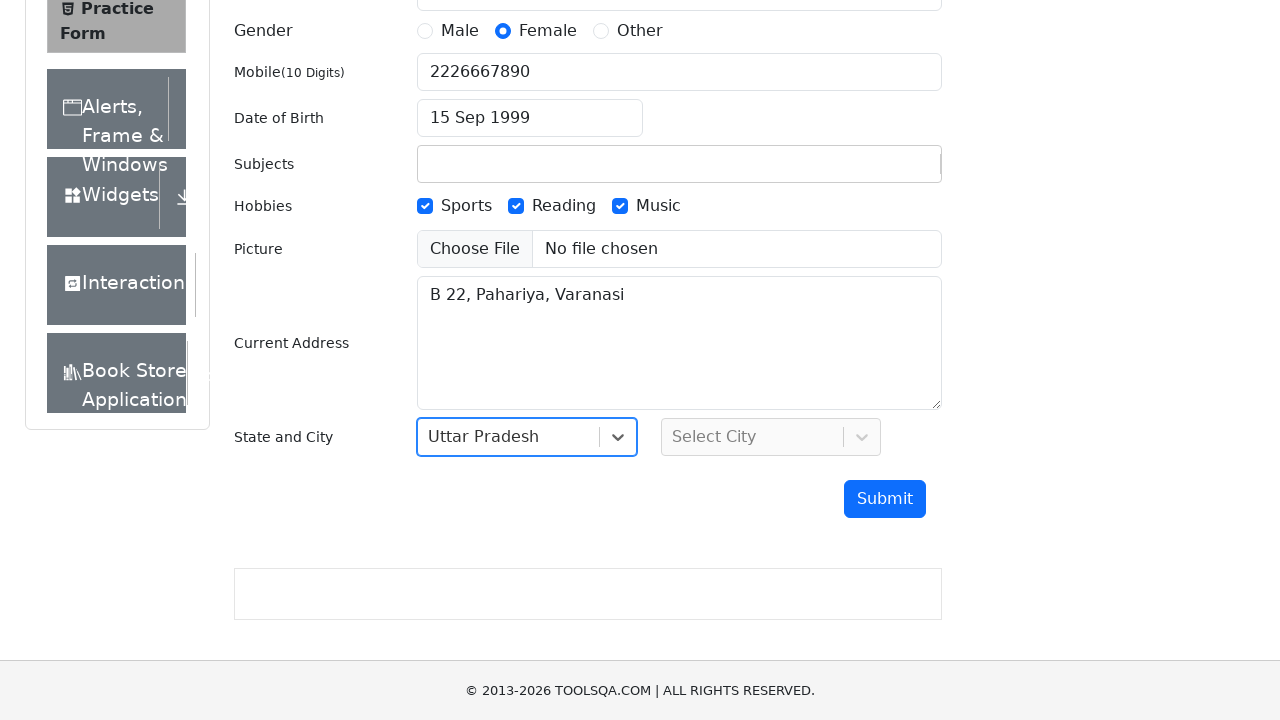

Clicked submit button to submit the form at (885, 499) on #submit
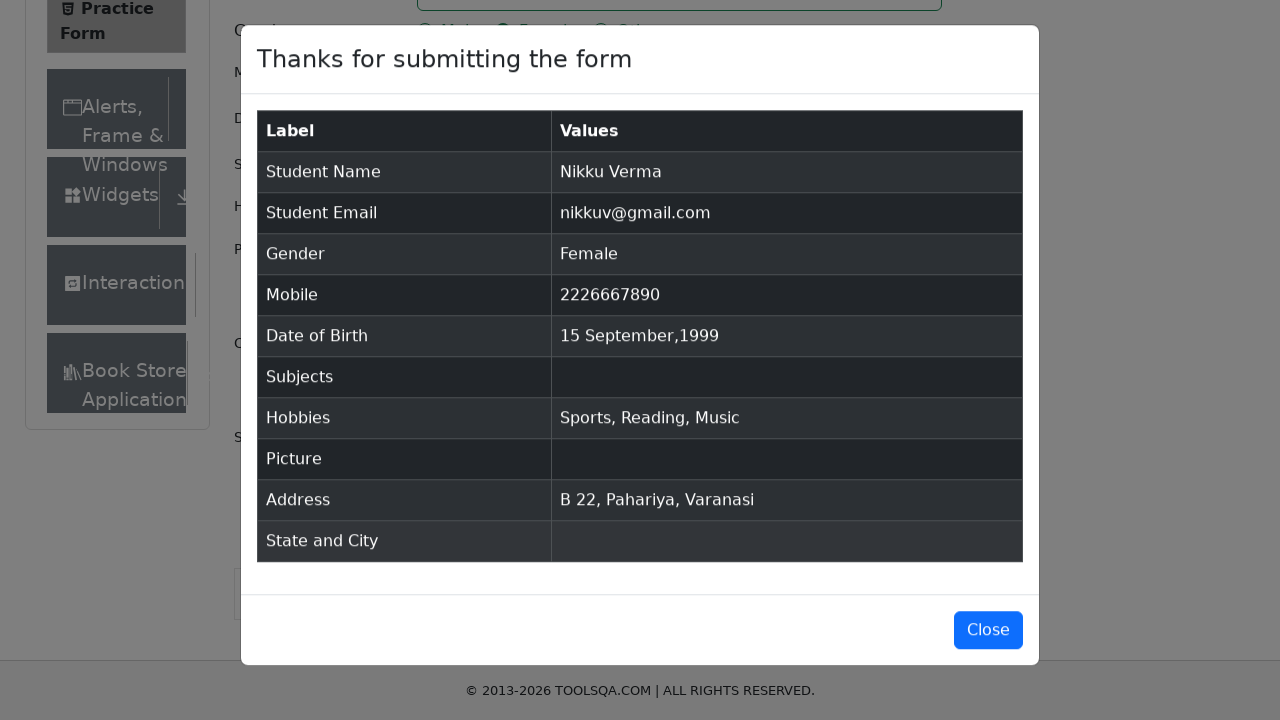

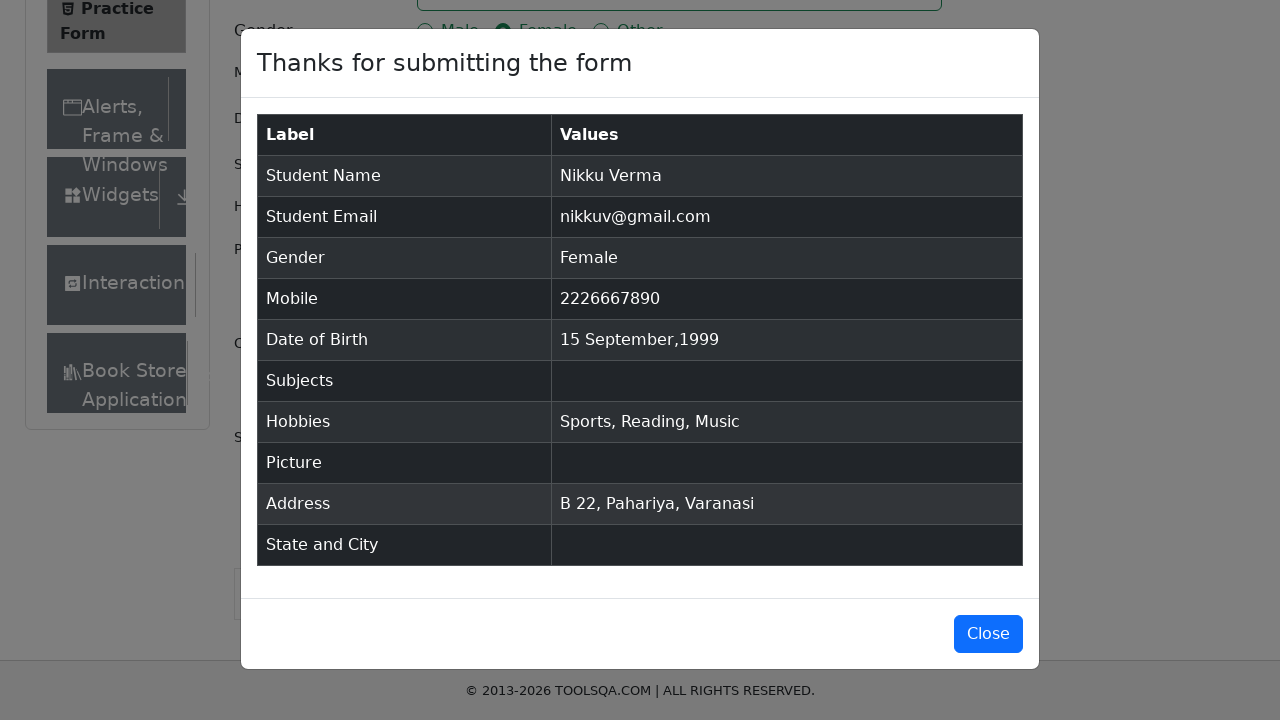